Tests an e-commerce shopping flow by adding specific vegetables to cart, proceeding to checkout, and applying a promo code to verify the discount functionality

Starting URL: https://rahulshettyacademy.com/seleniumPractise/

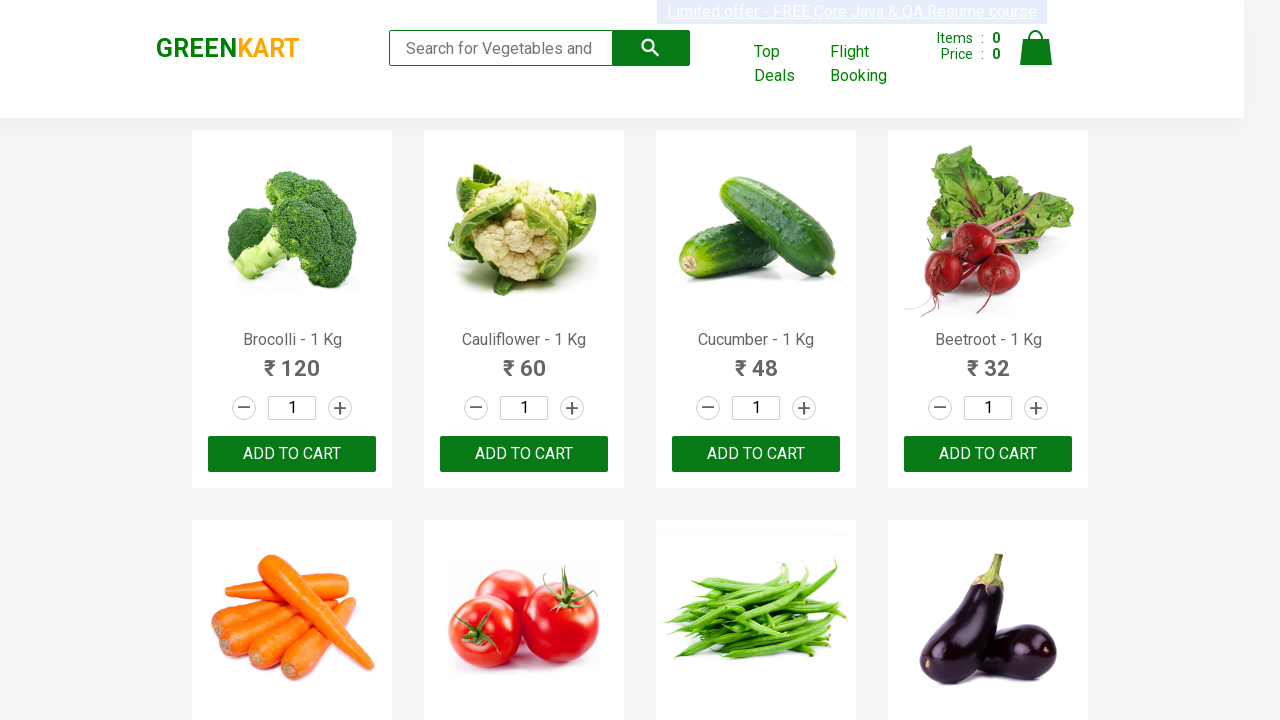

Waited for product list to load
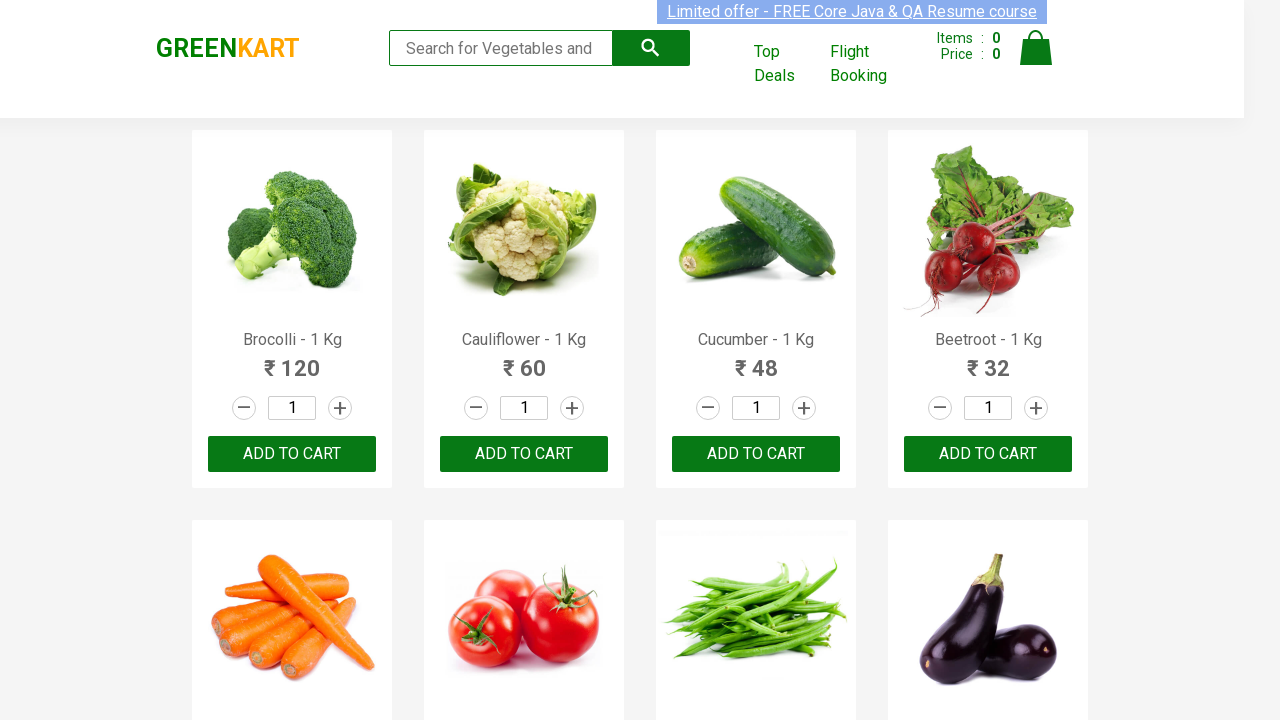

Retrieved all product elements from the page
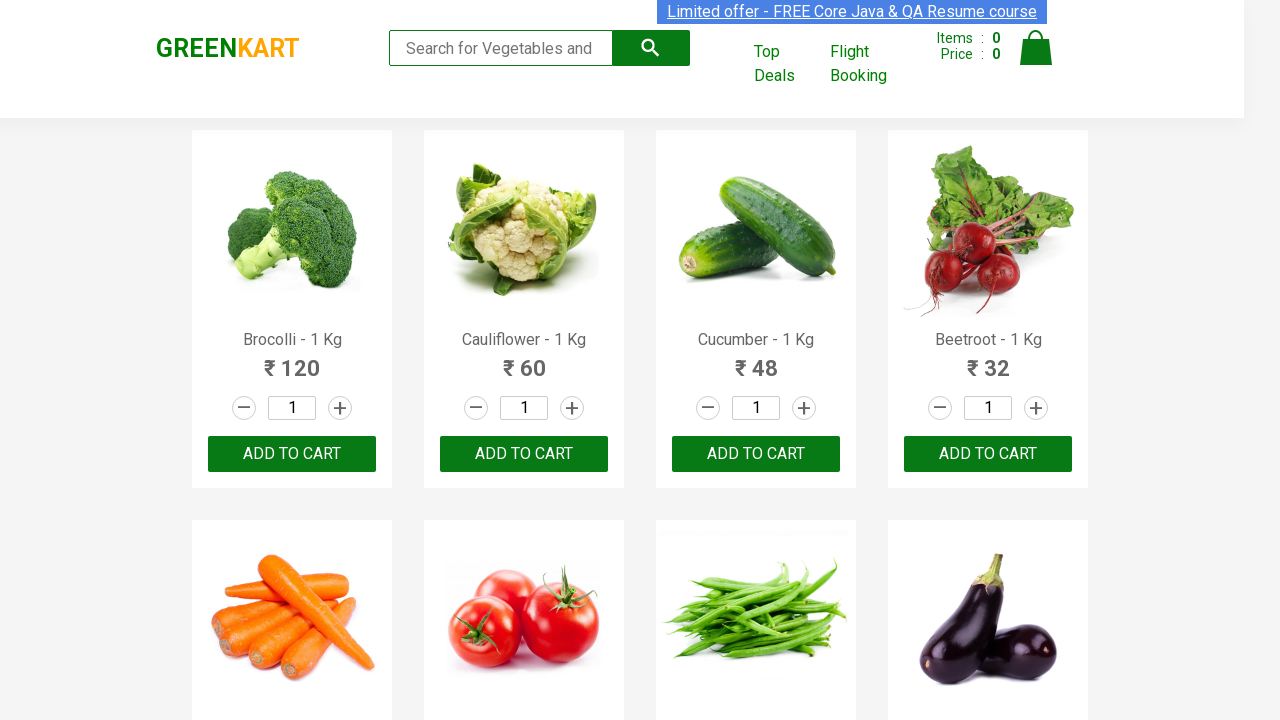

Added Brocolli to cart at (292, 454) on xpath=//div[@class='product-action']/button >> nth=0
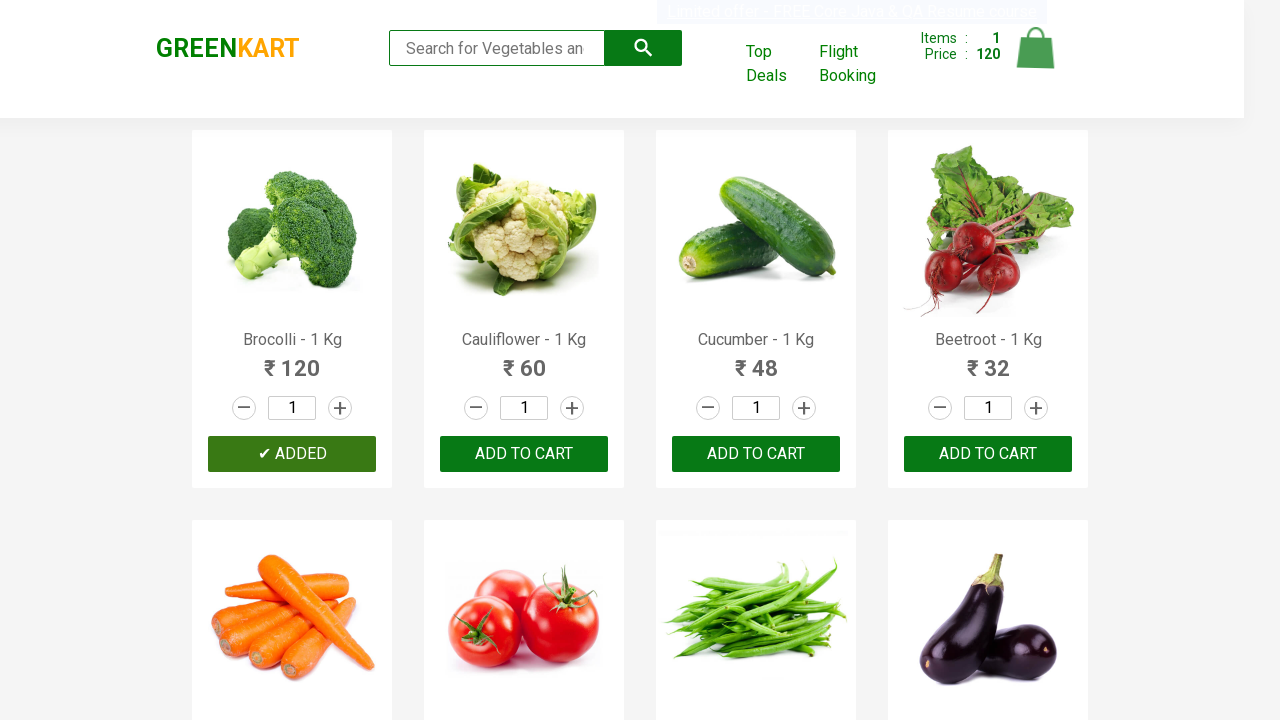

Added Cucumber to cart at (756, 454) on xpath=//div[@class='product-action']/button >> nth=2
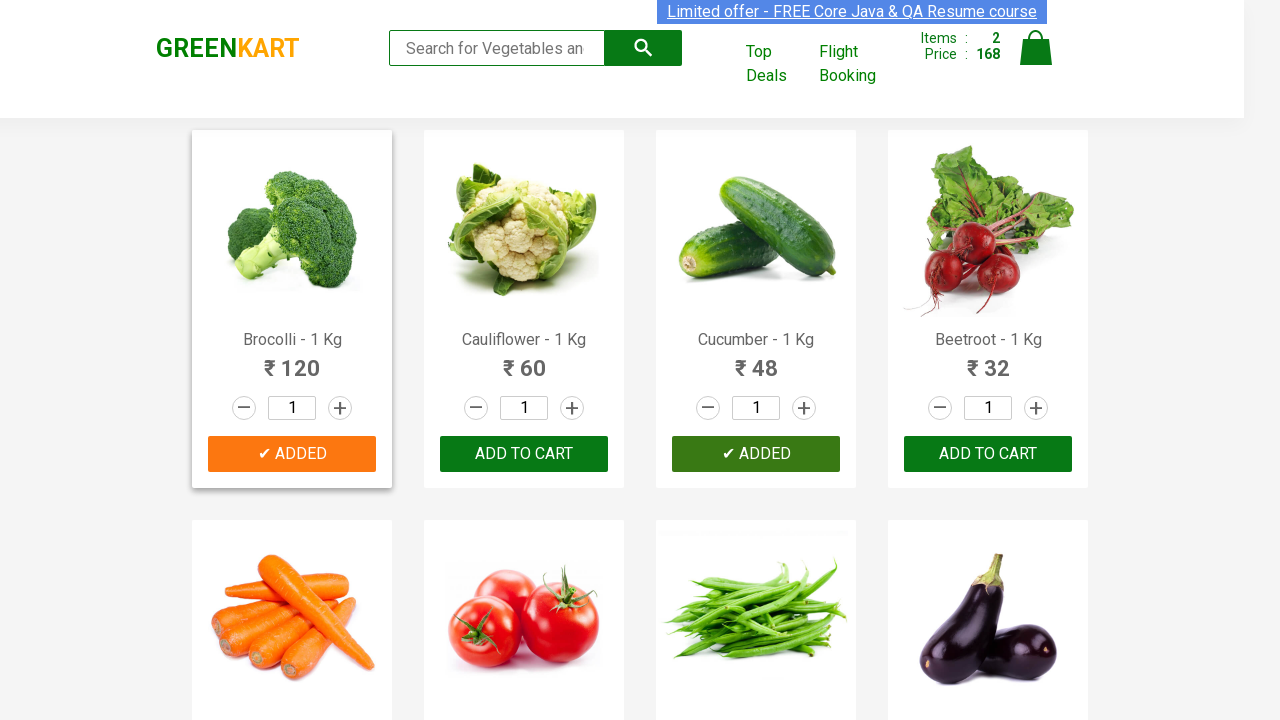

Added Beetroot to cart at (988, 454) on xpath=//div[@class='product-action']/button >> nth=3
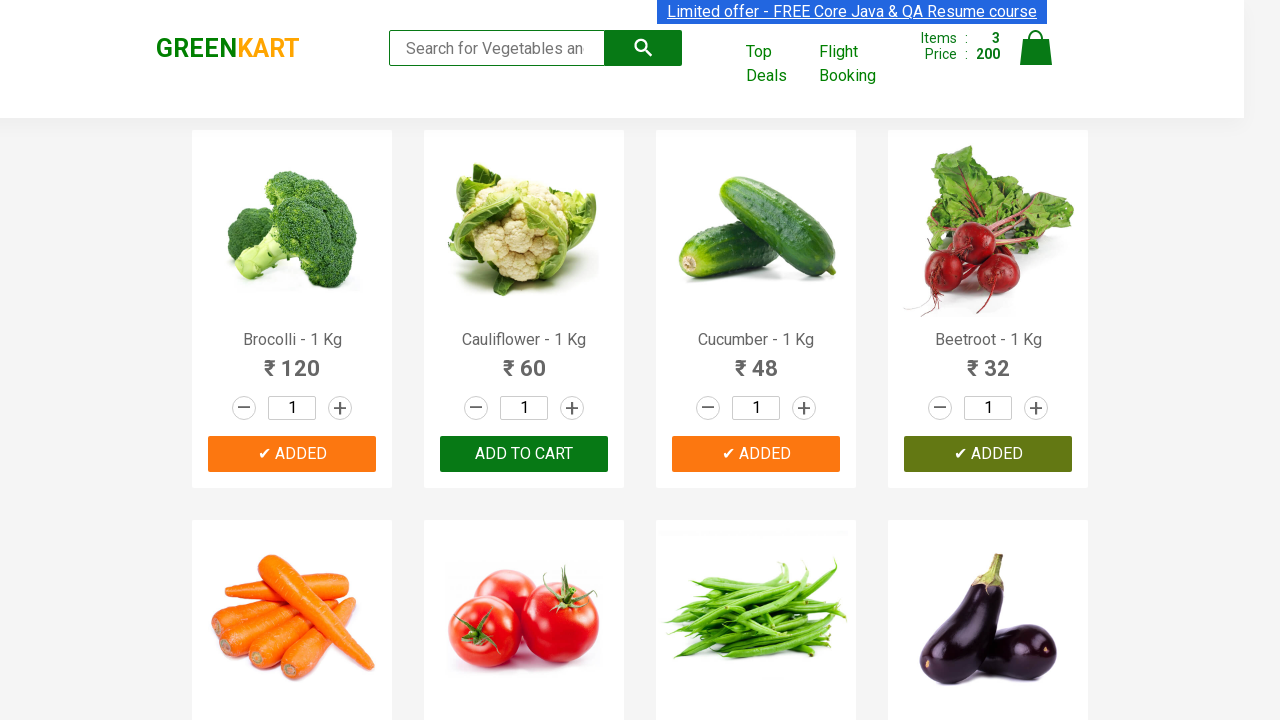

Clicked cart icon to view shopping cart at (1036, 48) on img[alt='Cart']
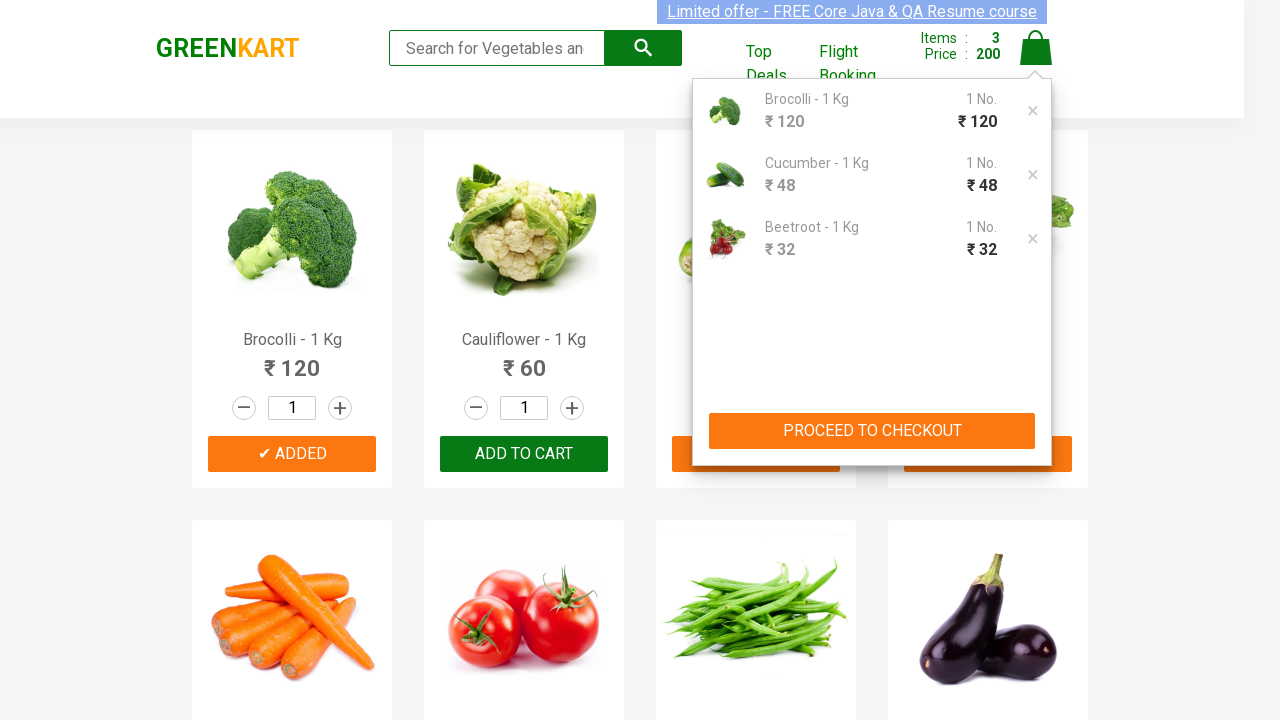

Clicked 'Proceed to Checkout' button at (872, 431) on xpath=//button[contains(text(),'PROCEED TO CHECKOUT')]
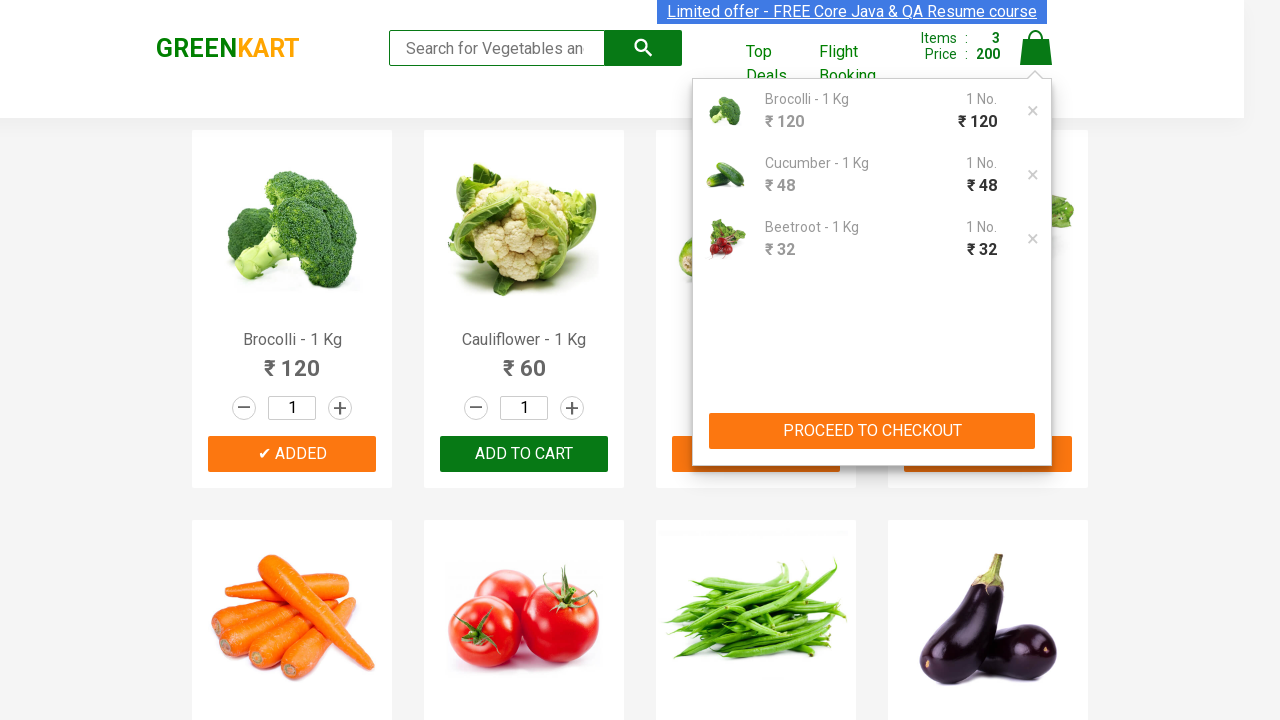

Promo code input field loaded on checkout page
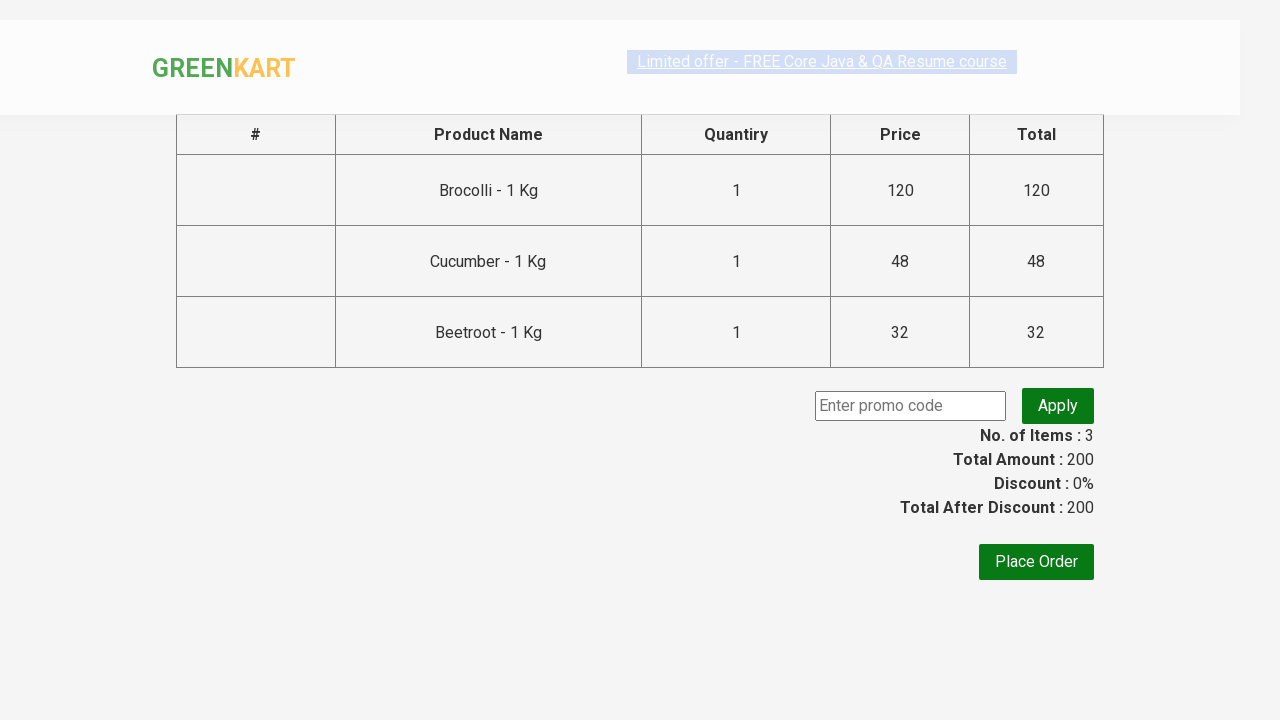

Entered promo code 'rahulshettyacademy' into the input field on input.promoCode
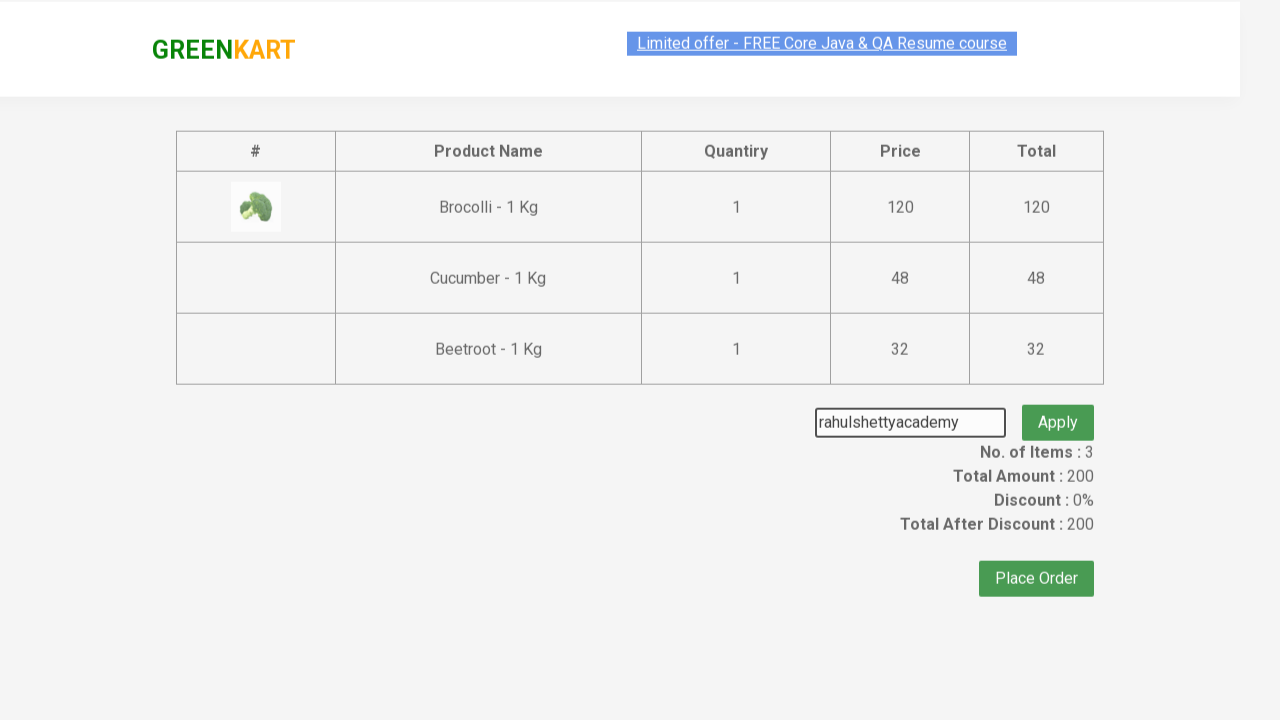

Clicked 'Apply' button to apply promo code at (1058, 406) on button.promoBtn
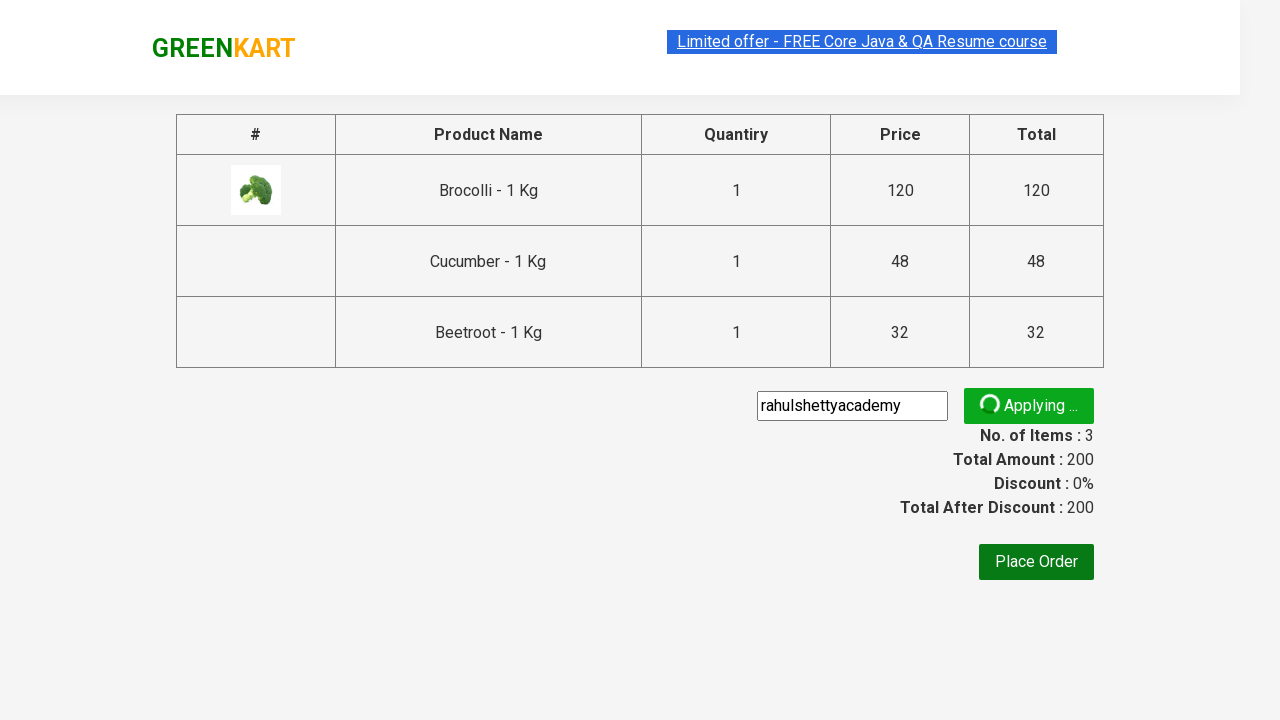

Promo code successfully applied and discount verified
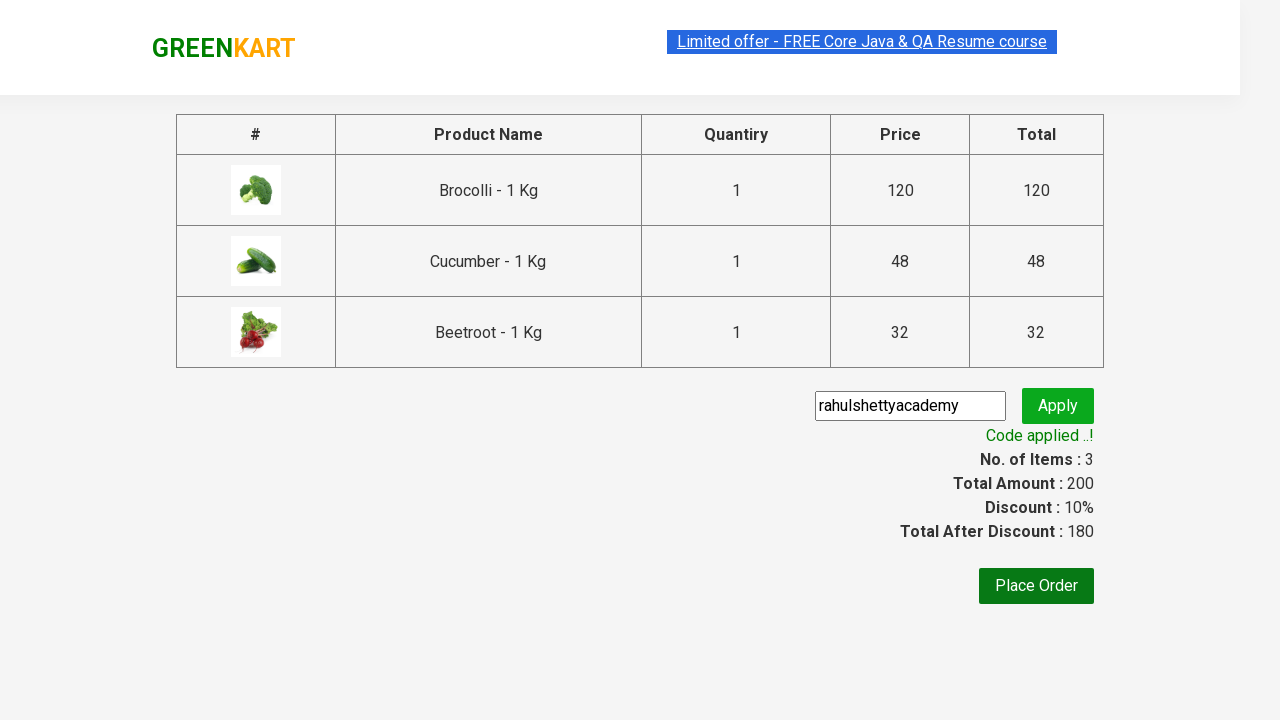

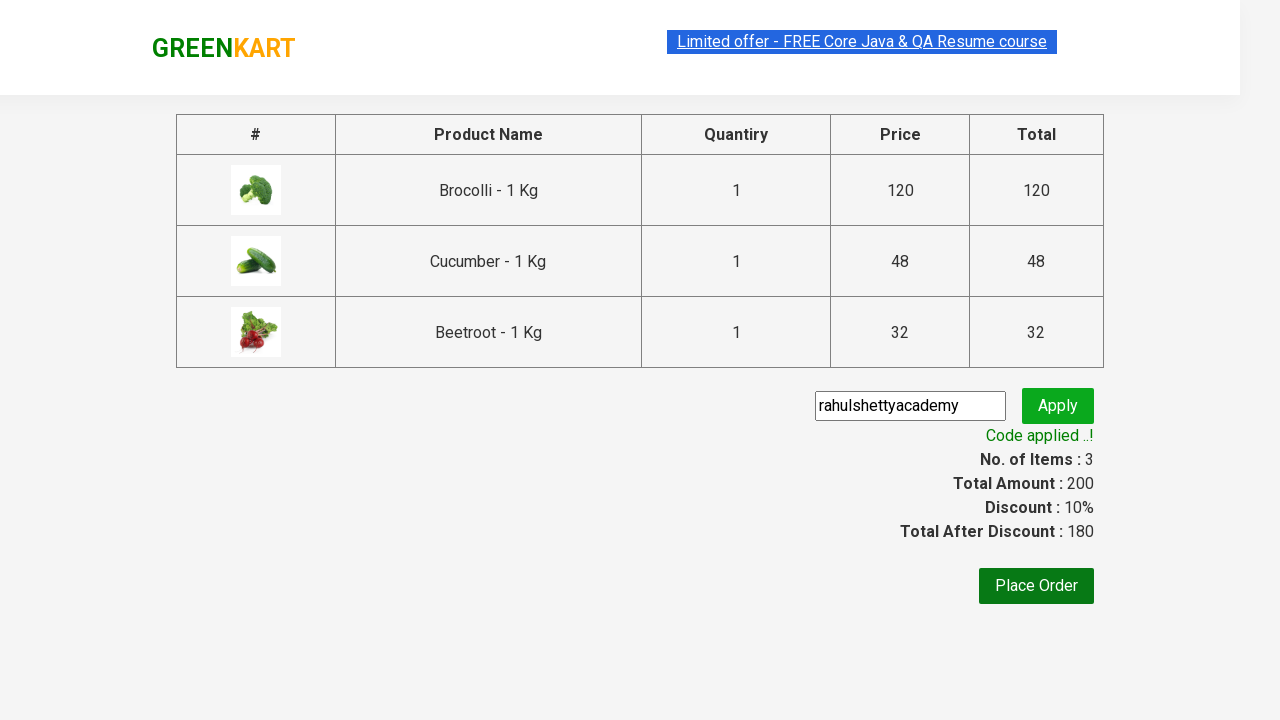